Tests radio button selection within an iframe on W3Schools by switching to the iframe, clicking the HTML radio button, and verifying selection states

Starting URL: https://www.w3schools.com/tags/tryit.asp?filename=tryhtml5_input_type_radio

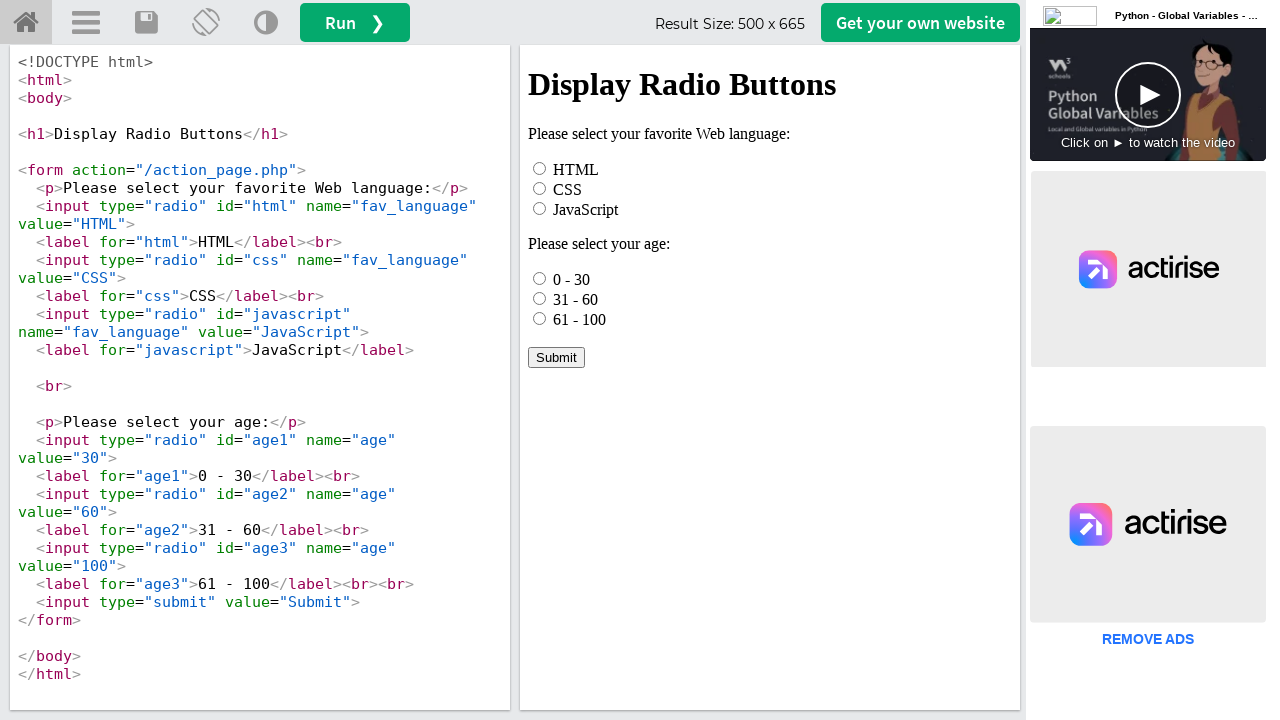

Located iframe with ID 'iframeResult' containing radio buttons
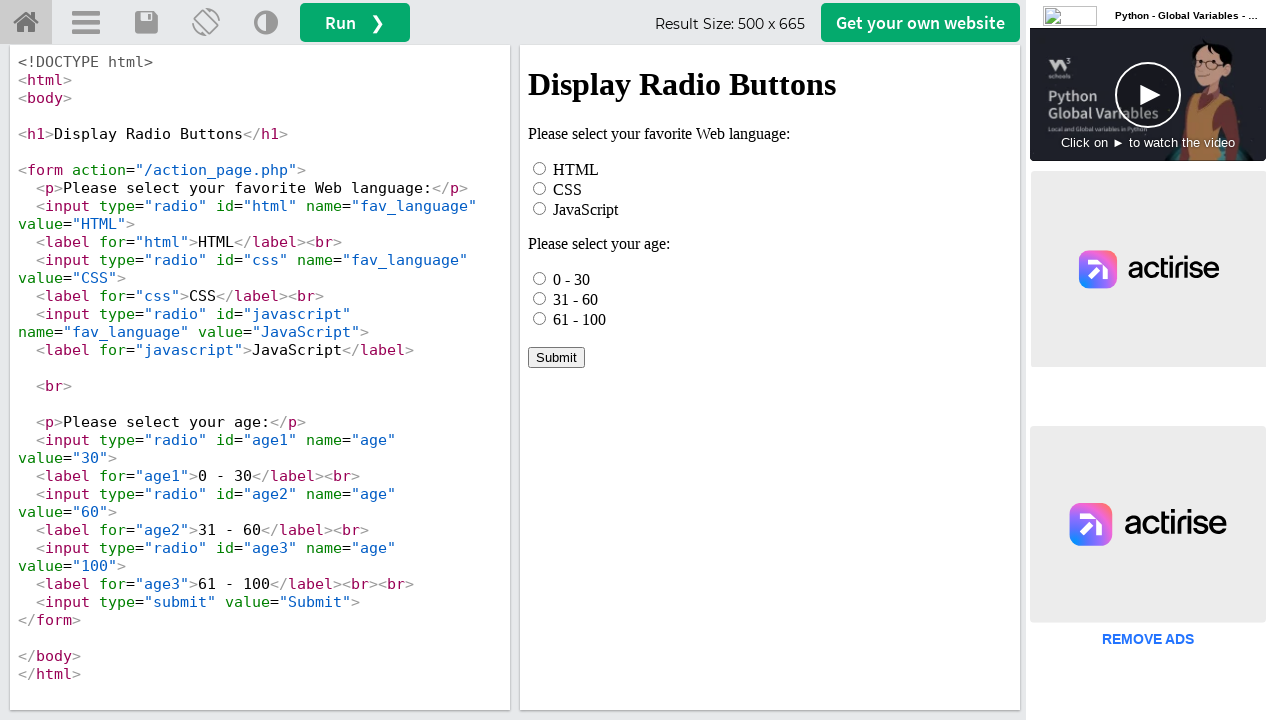

Clicked HTML radio button (id='html') within iframe at (540, 168) on #iframeResult >> internal:control=enter-frame >> xpath=//input[@id='html']
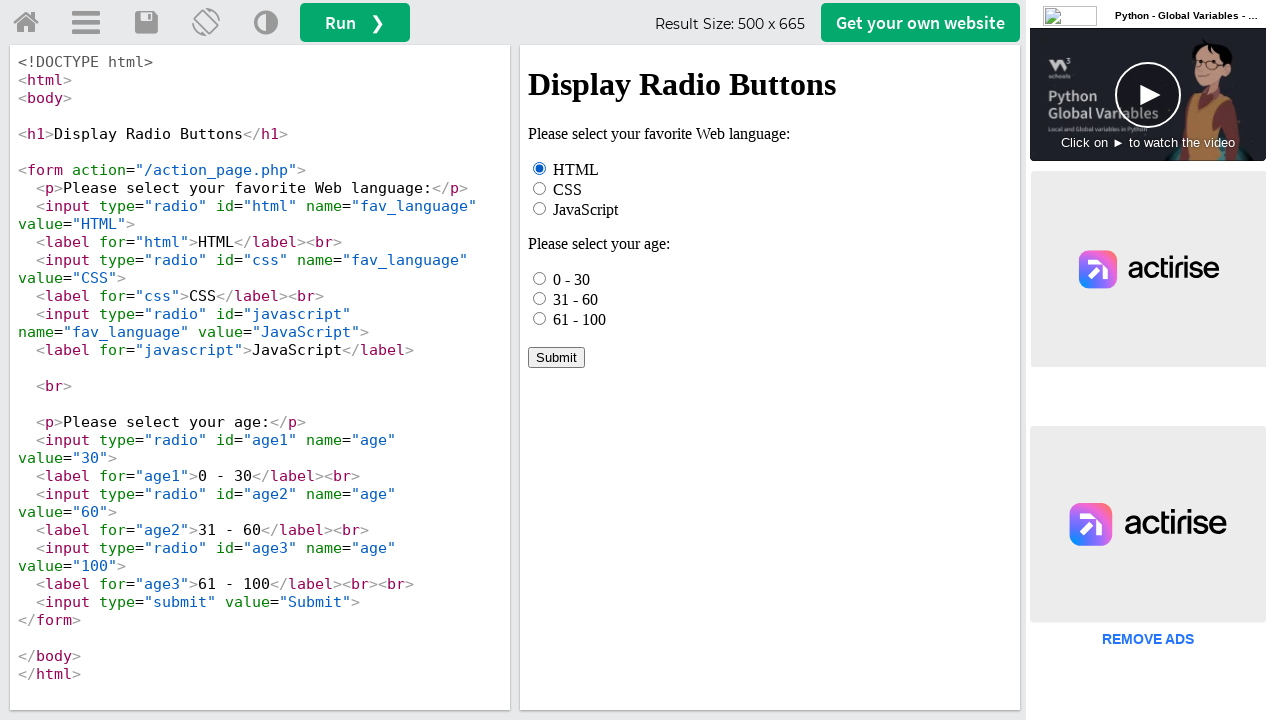

Verified HTML radio button is visible and selected
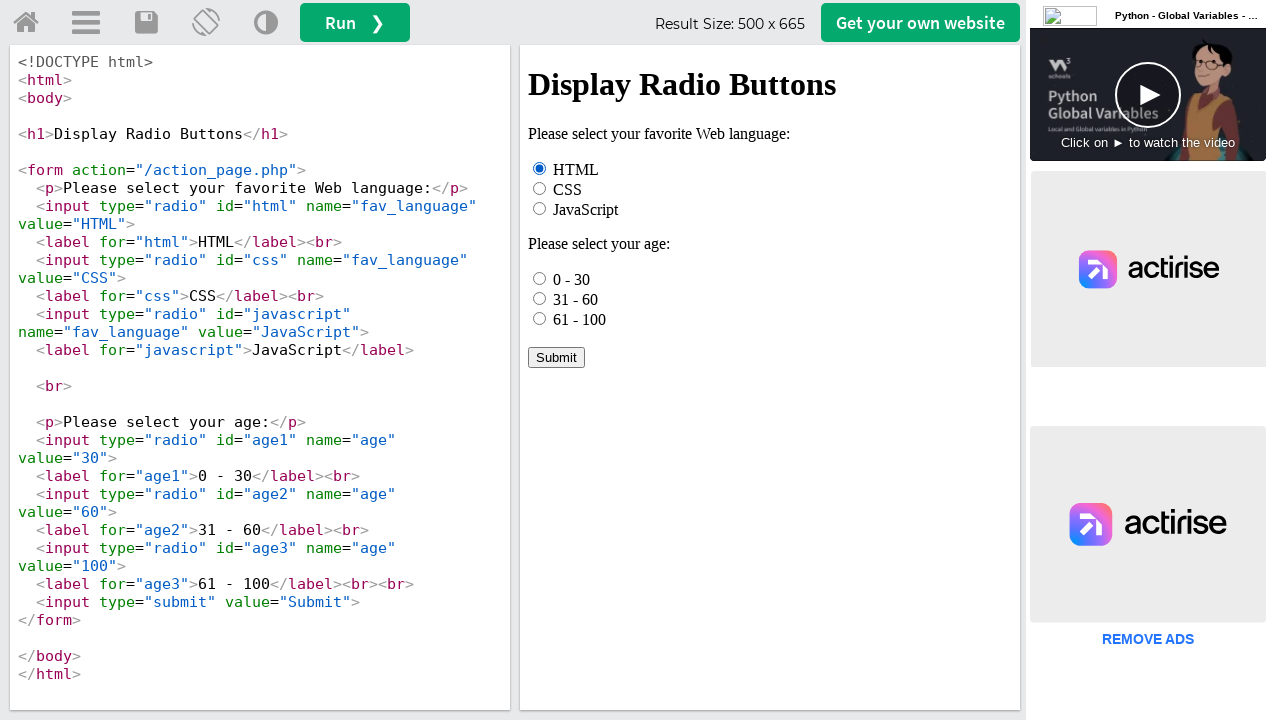

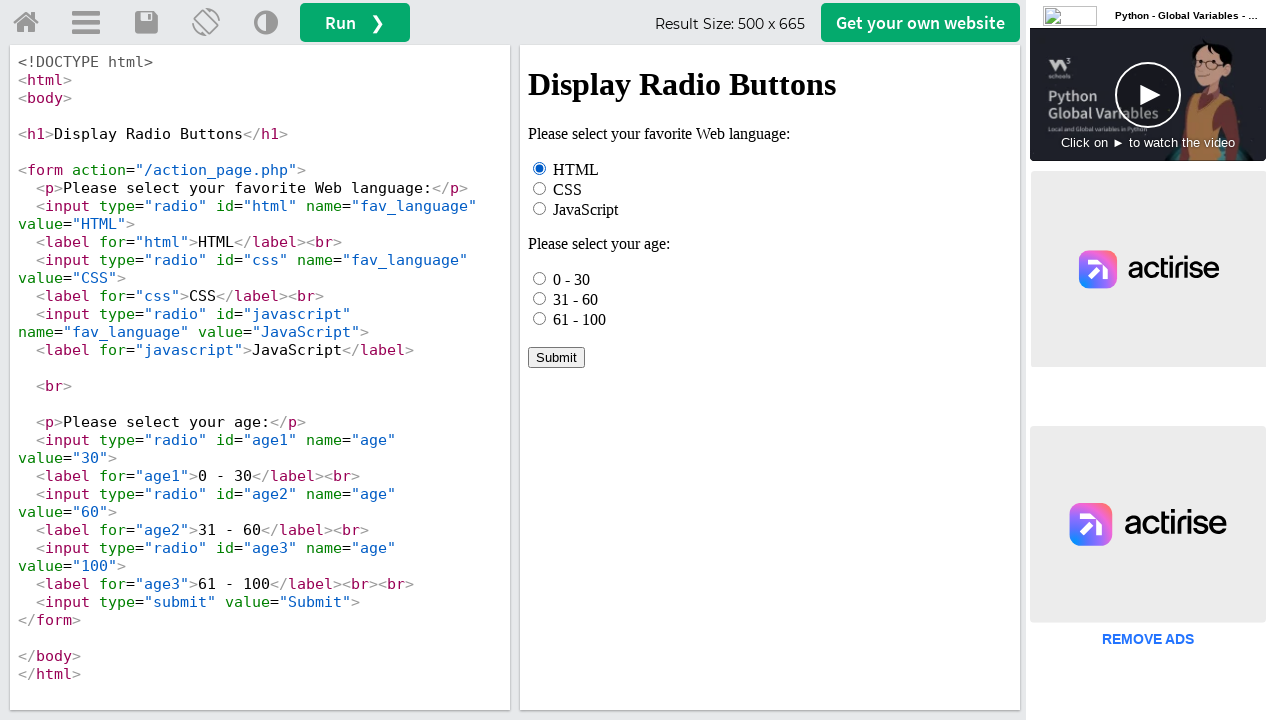